Tests clicking on a simple link on the DemoQA links page to verify link navigation functionality

Starting URL: https://demoqa.com/links

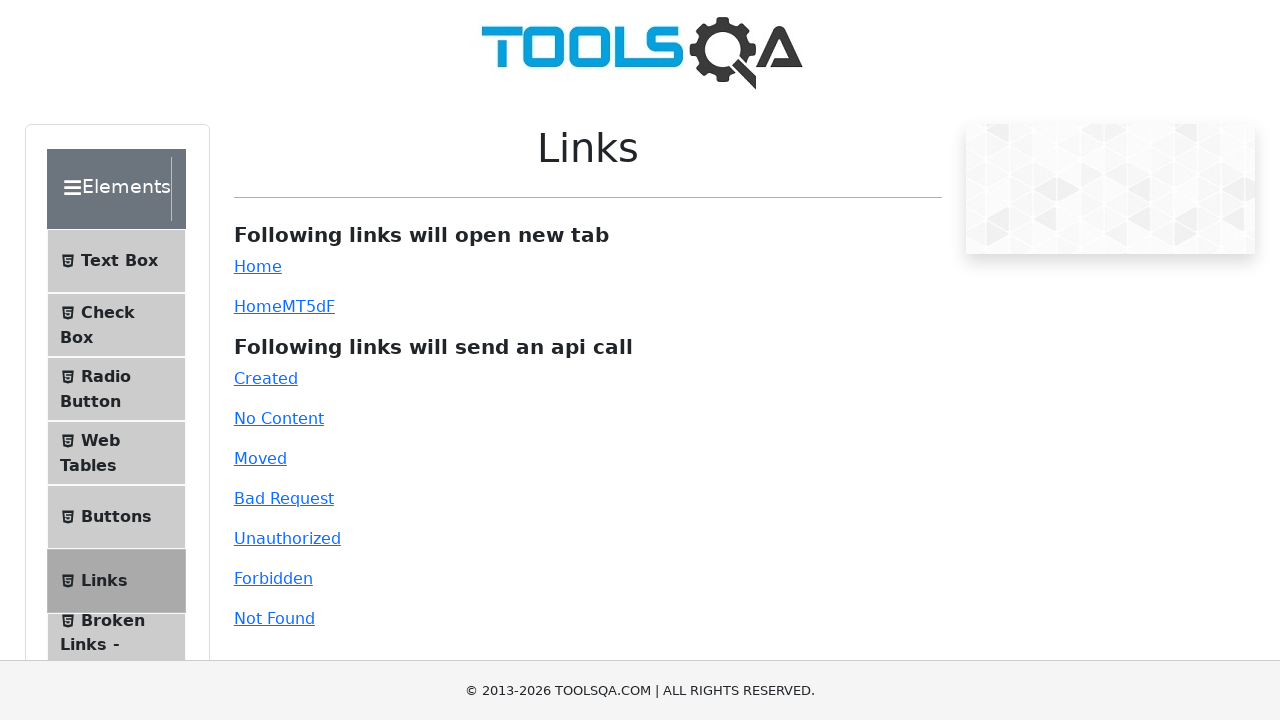

Clicked on the simple link element on DemoQA links page at (258, 266) on #simpleLink
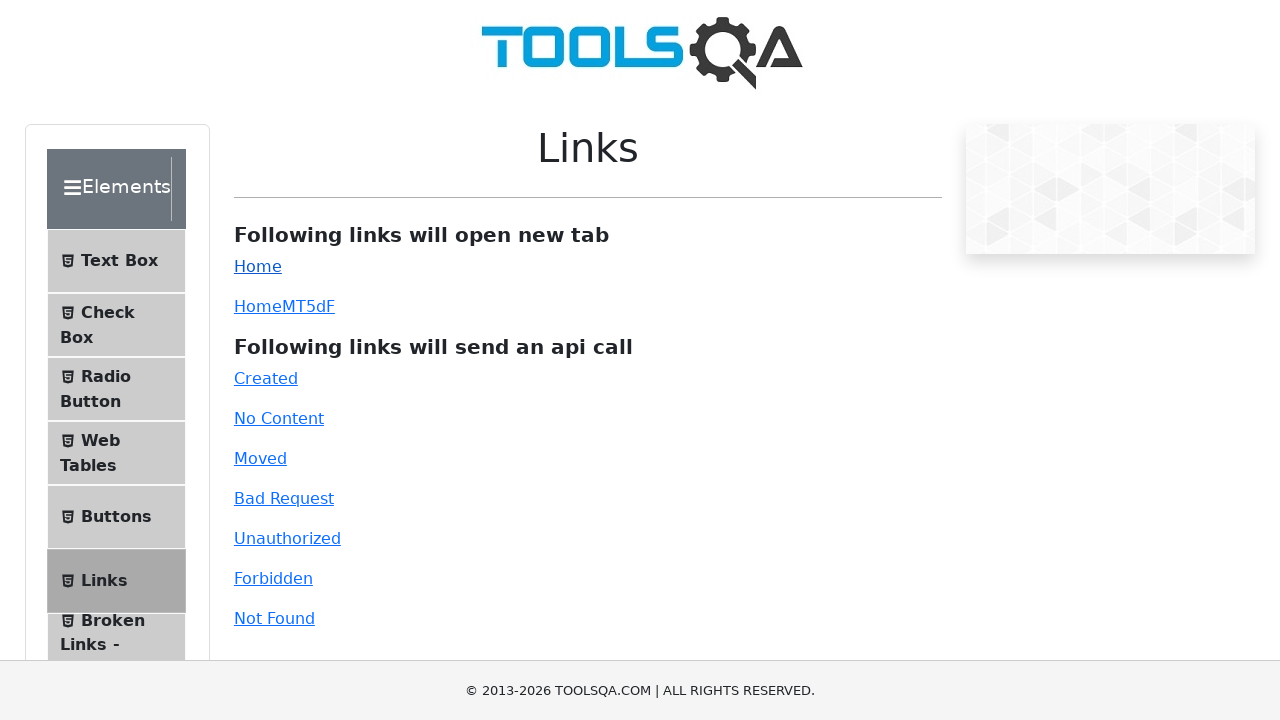

Waited for page load state to complete after link navigation
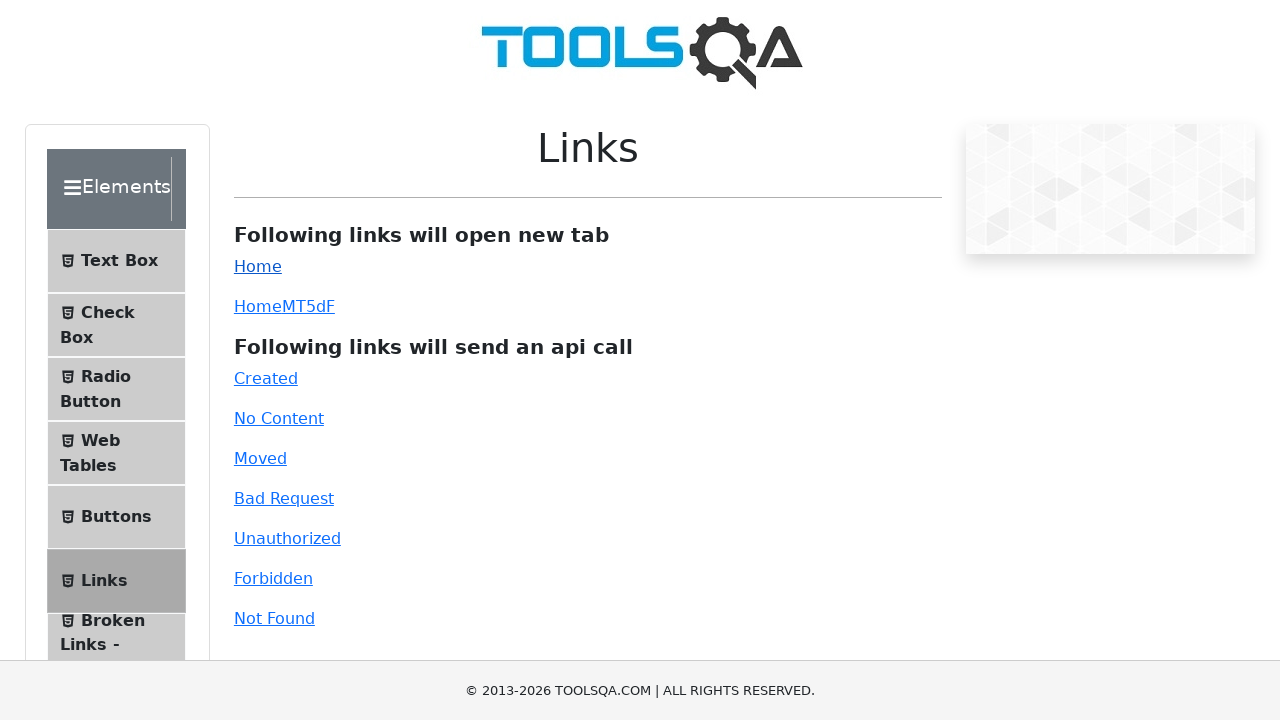

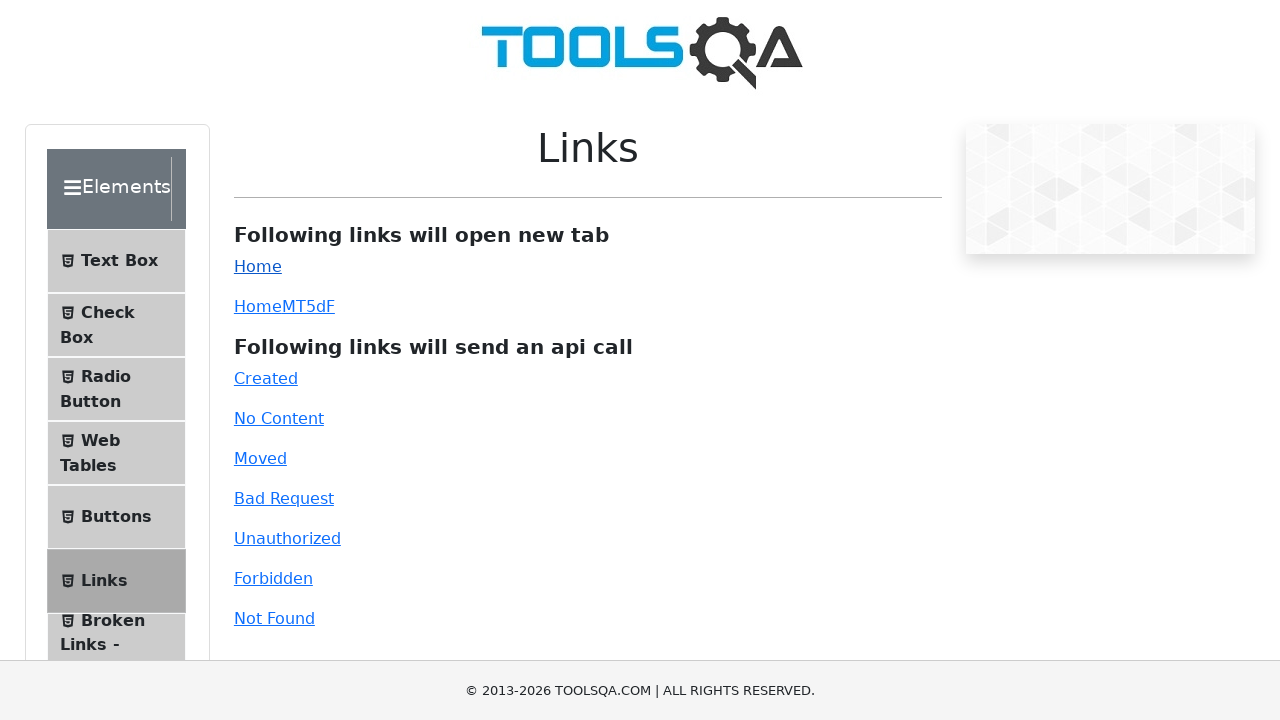